Tests bank manager functionality by navigating to customers view, verifying customer count, deleting a customer, and confirming the count decreases

Starting URL: https://www.globalsqa.com/angularJs-protractor/BankingProject/#/login

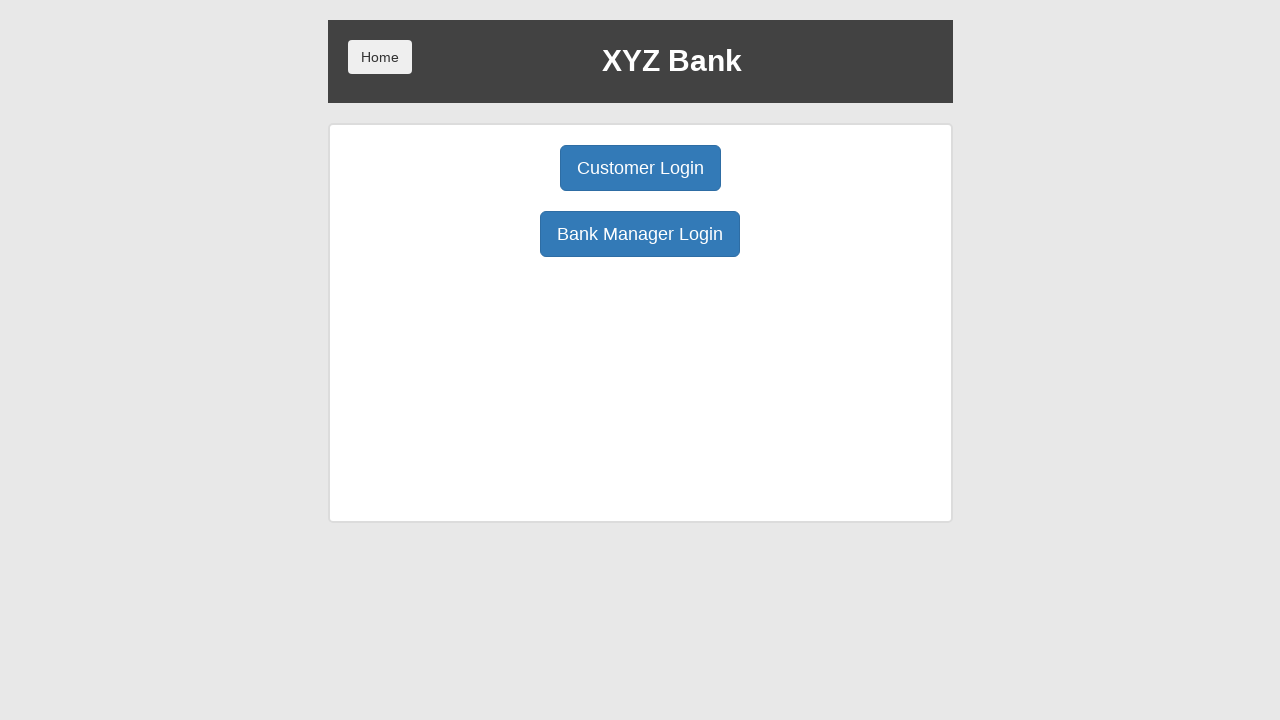

Clicked Bank Manager Login button at (640, 234) on button[ng-click='manager()']
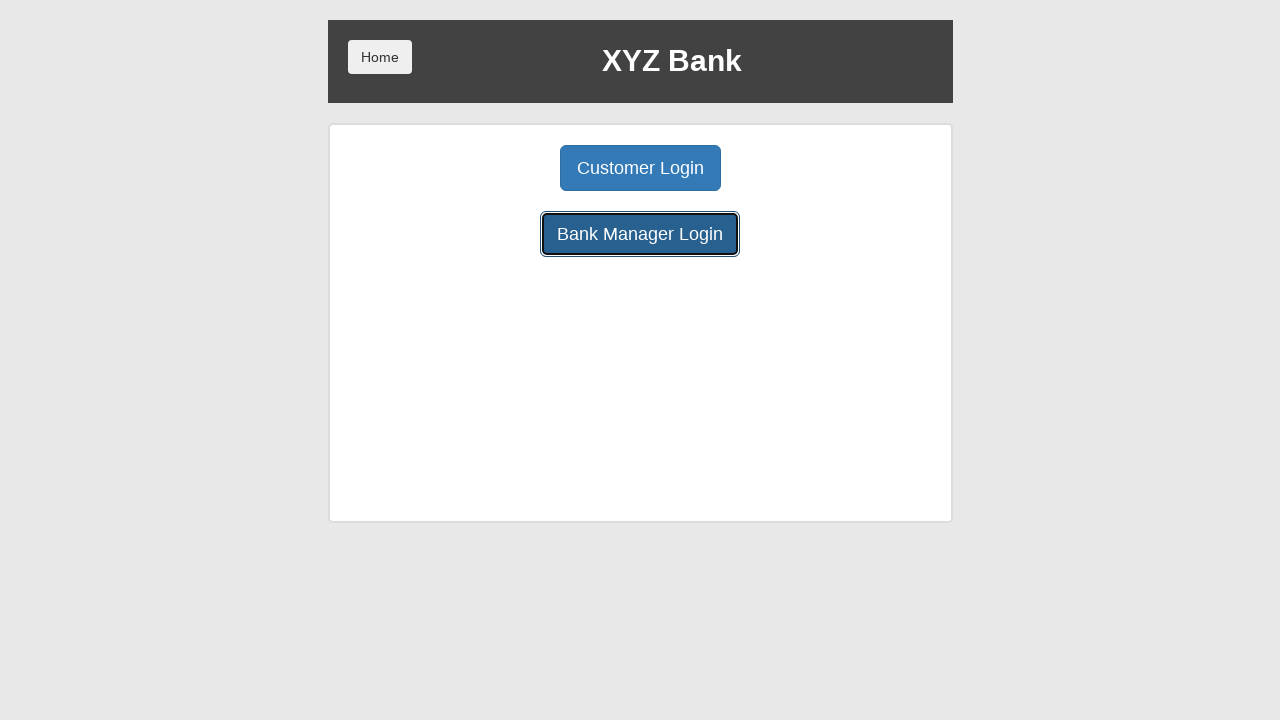

Clicked Customers button to navigate to customers view at (792, 168) on button[ng-class='btnClass3']
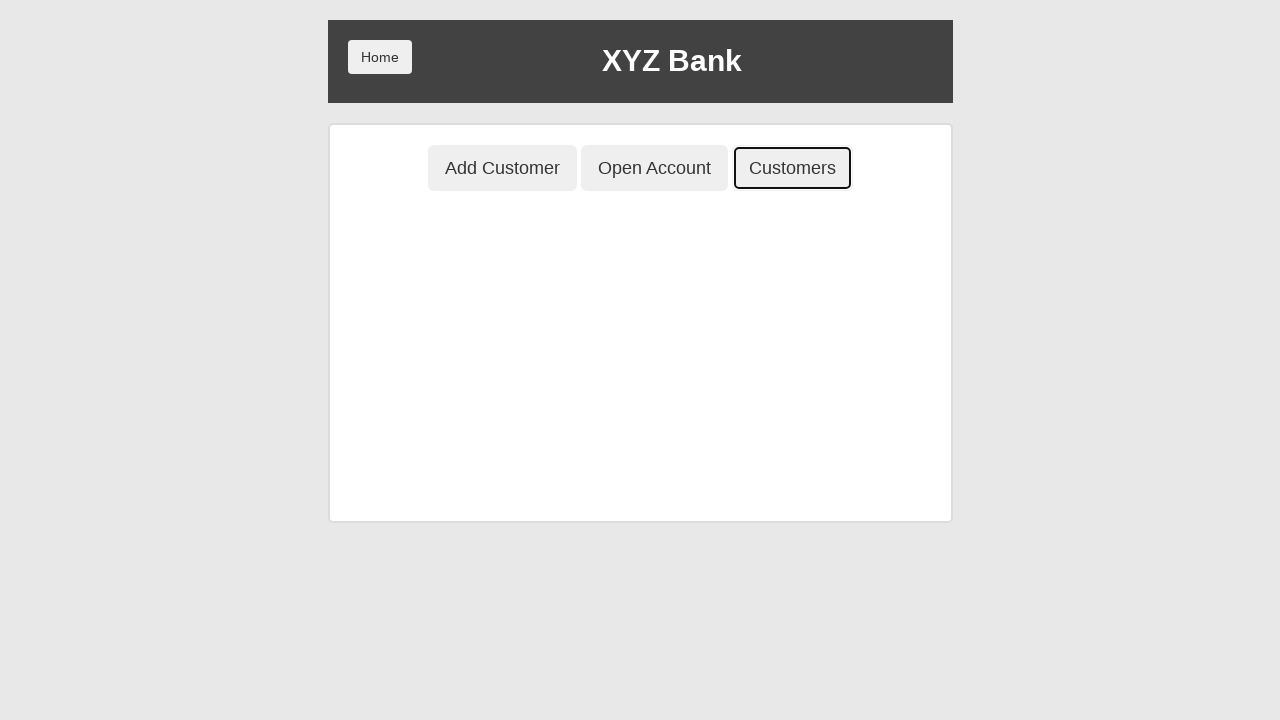

Customer table loaded successfully
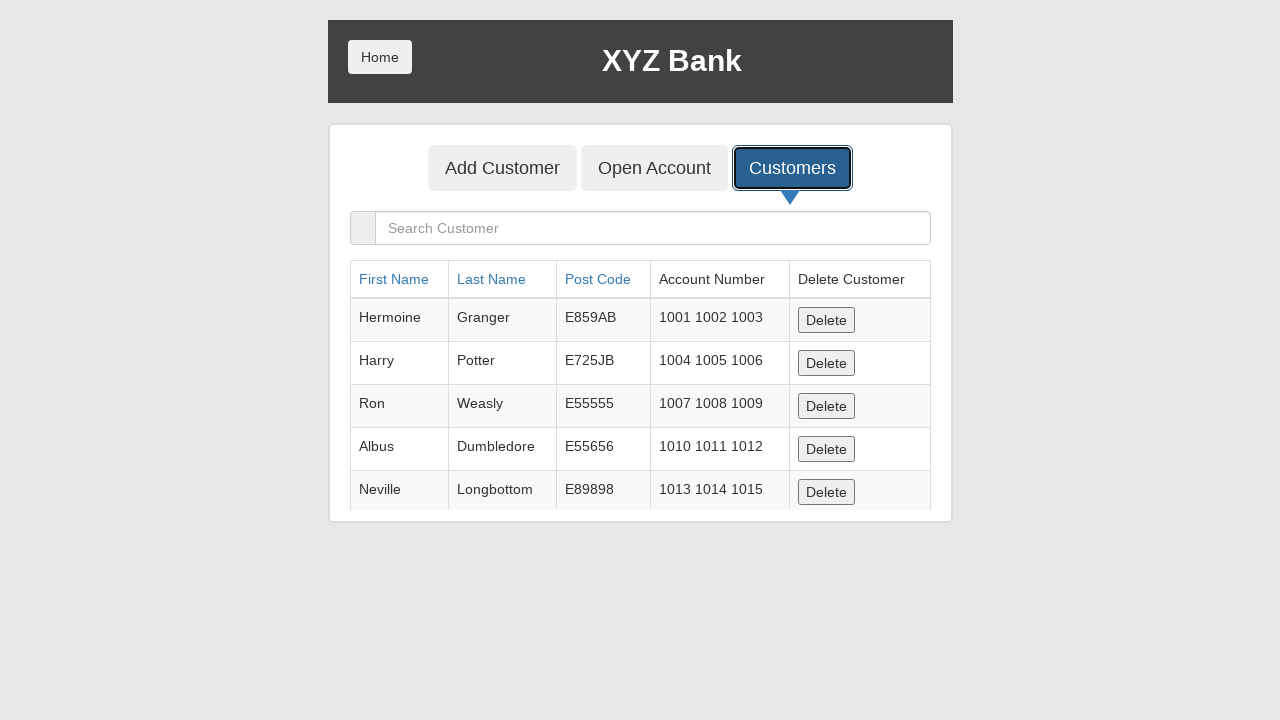

Verified initial customer count is 5
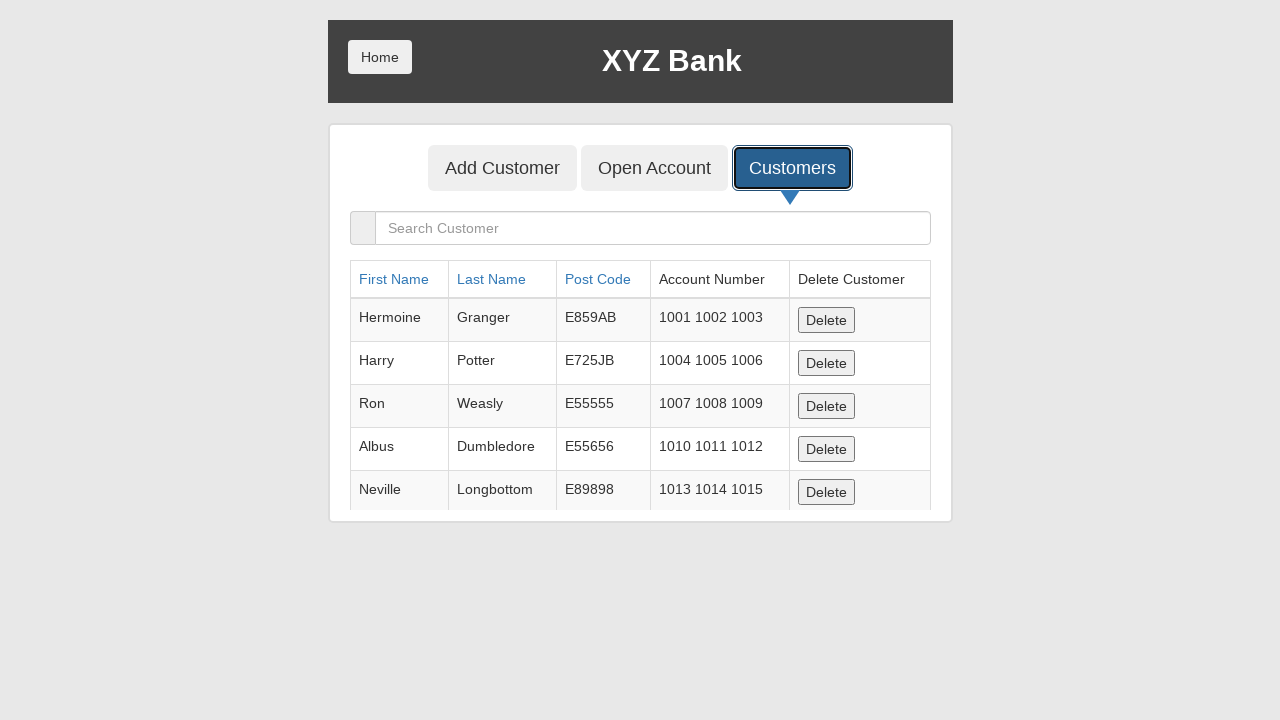

Clicked delete button for second customer at (826, 363) on tr:nth-child(2) button[ng-click='deleteCust(cust)']
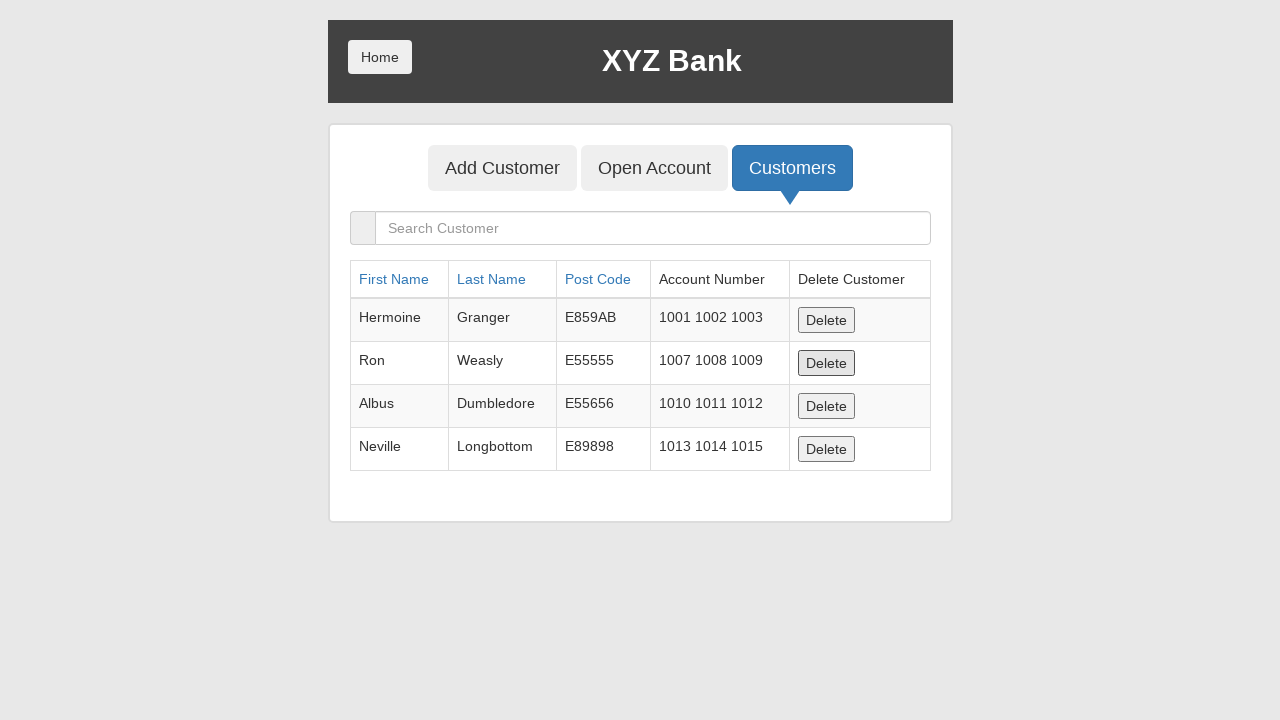

Waited 500ms for deletion to process
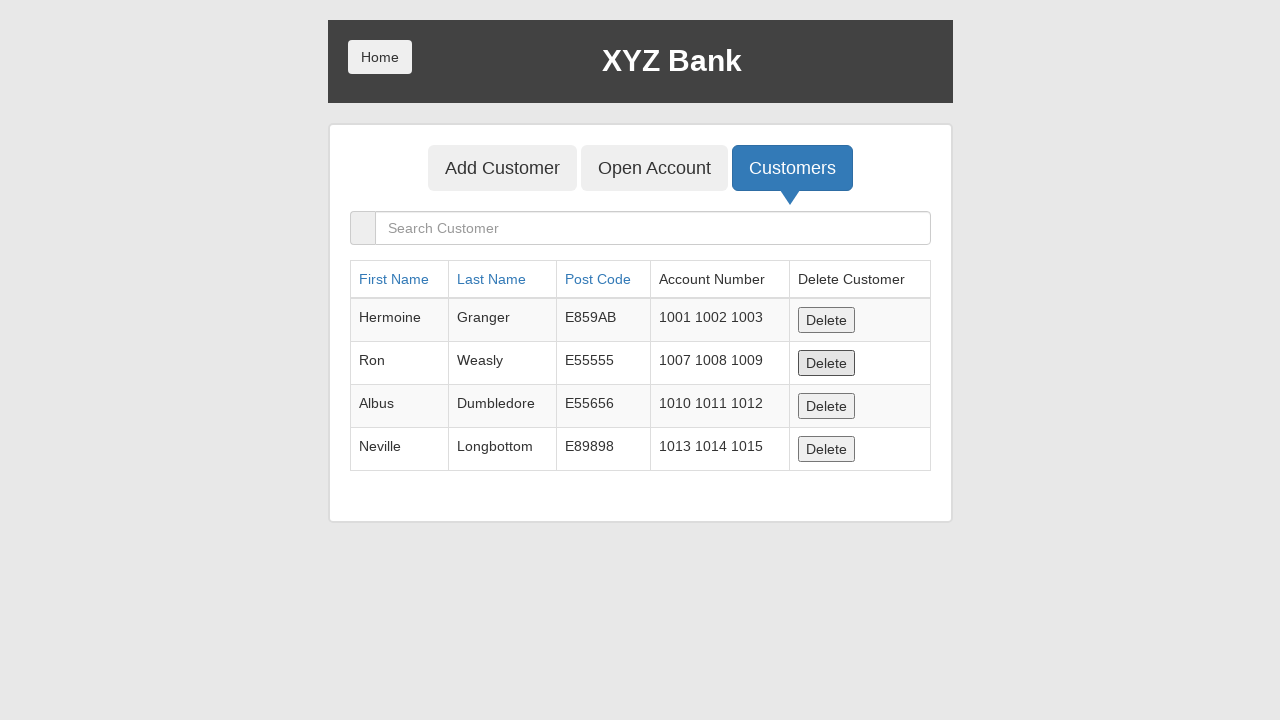

Verified customer count decreased to 4 after deletion
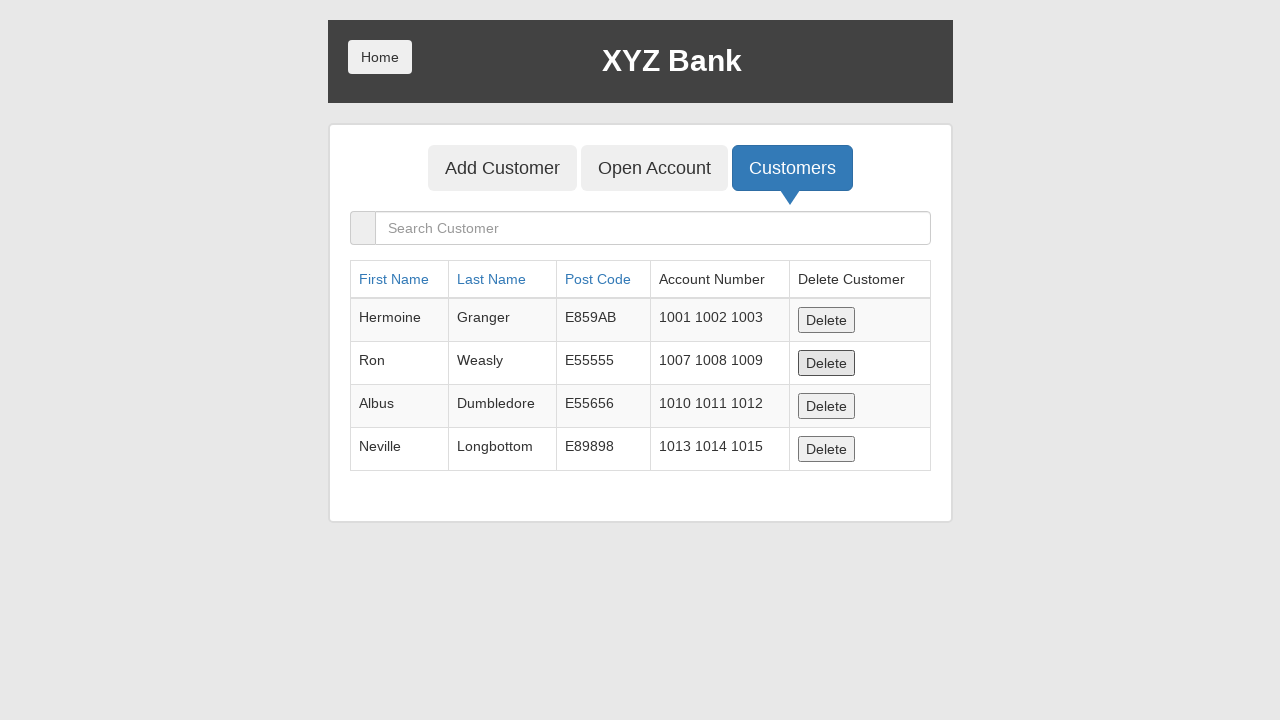

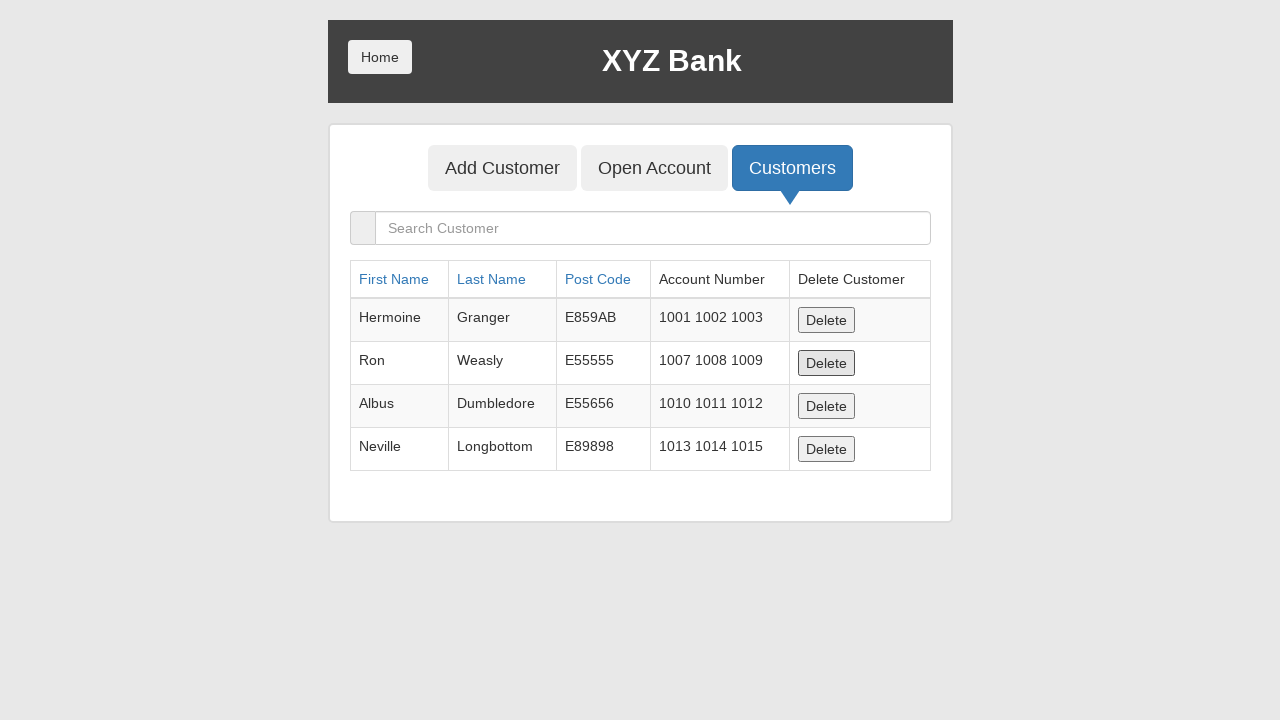